Tests e-commerce cart functionality by adding specific items to cart, proceeding to checkout, and applying a promo code

Starting URL: https://rahulshettyacademy.com/seleniumPractise/

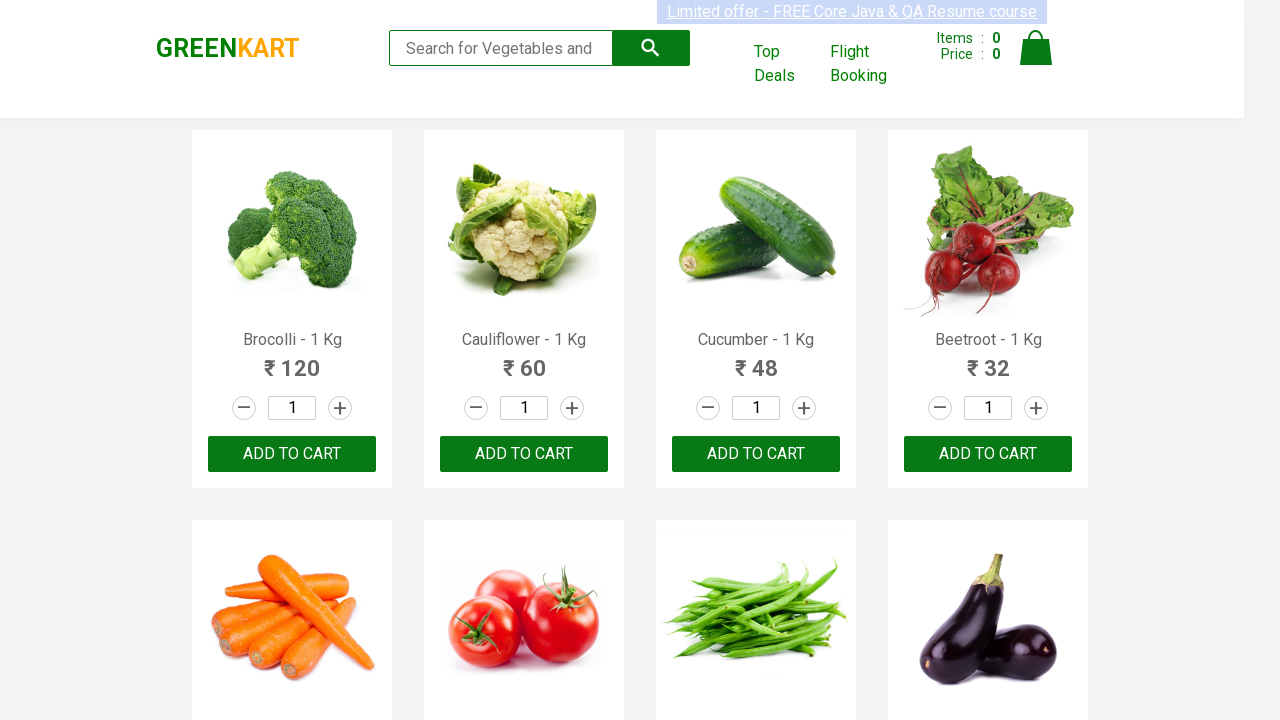

Retrieved all product name elements from the page
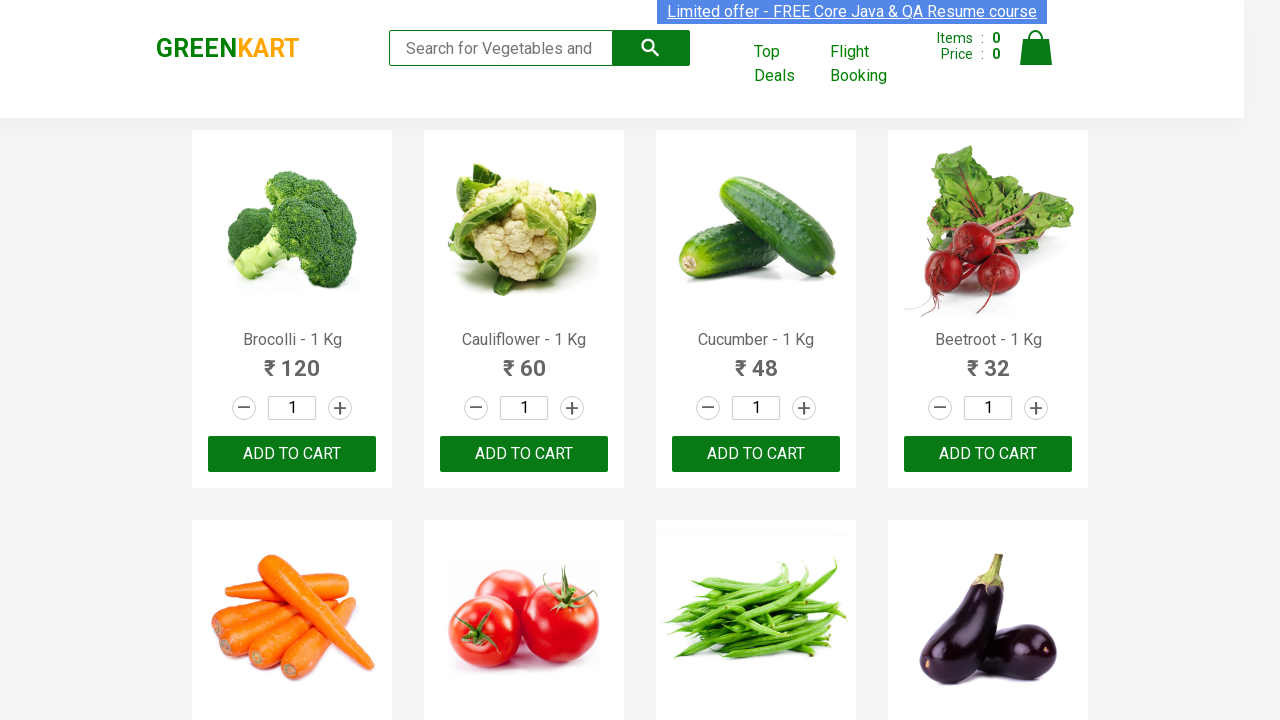

Added 'Brocolli' to cart (1 of 3)
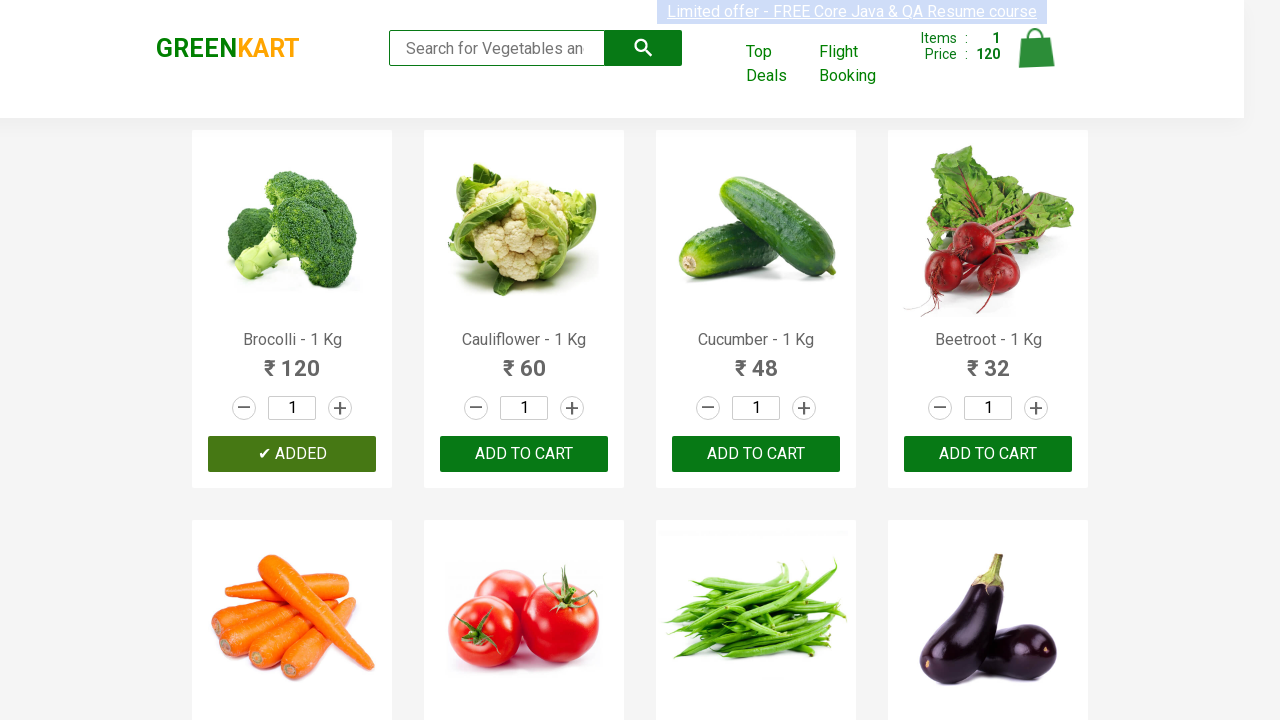

Added 'Cucumber' to cart (2 of 3)
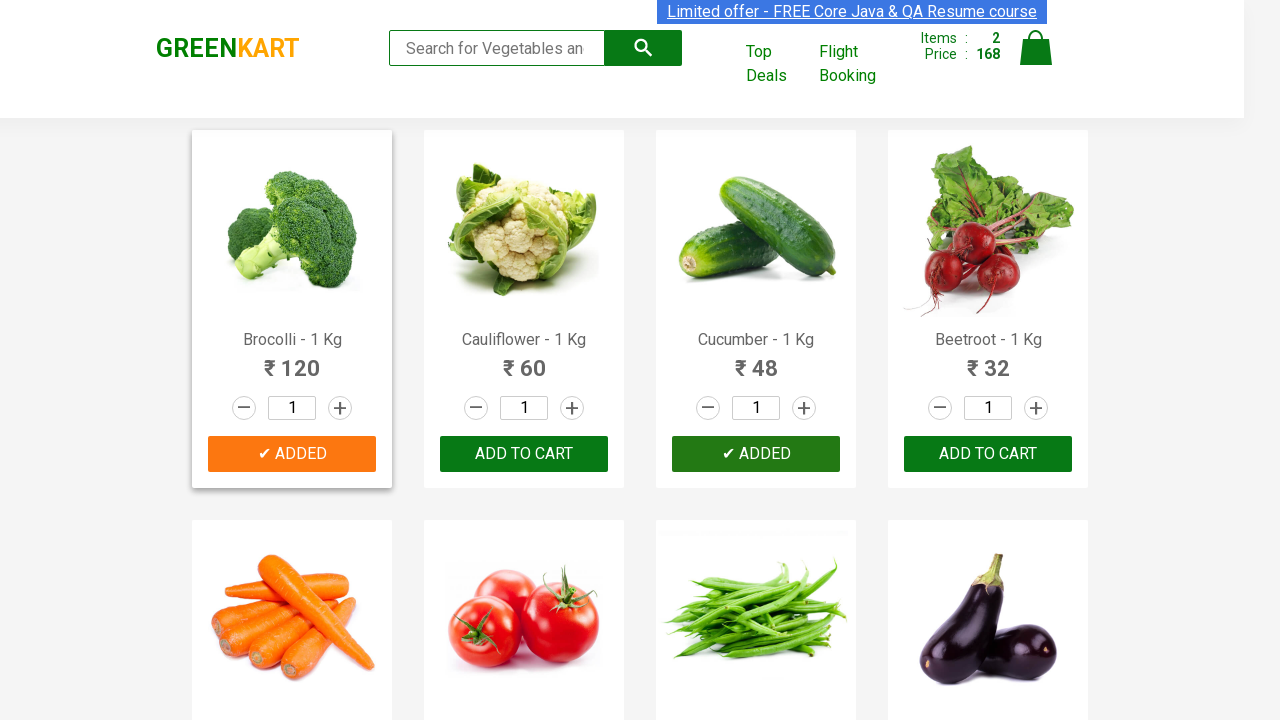

Added 'Beetroot' to cart (3 of 3)
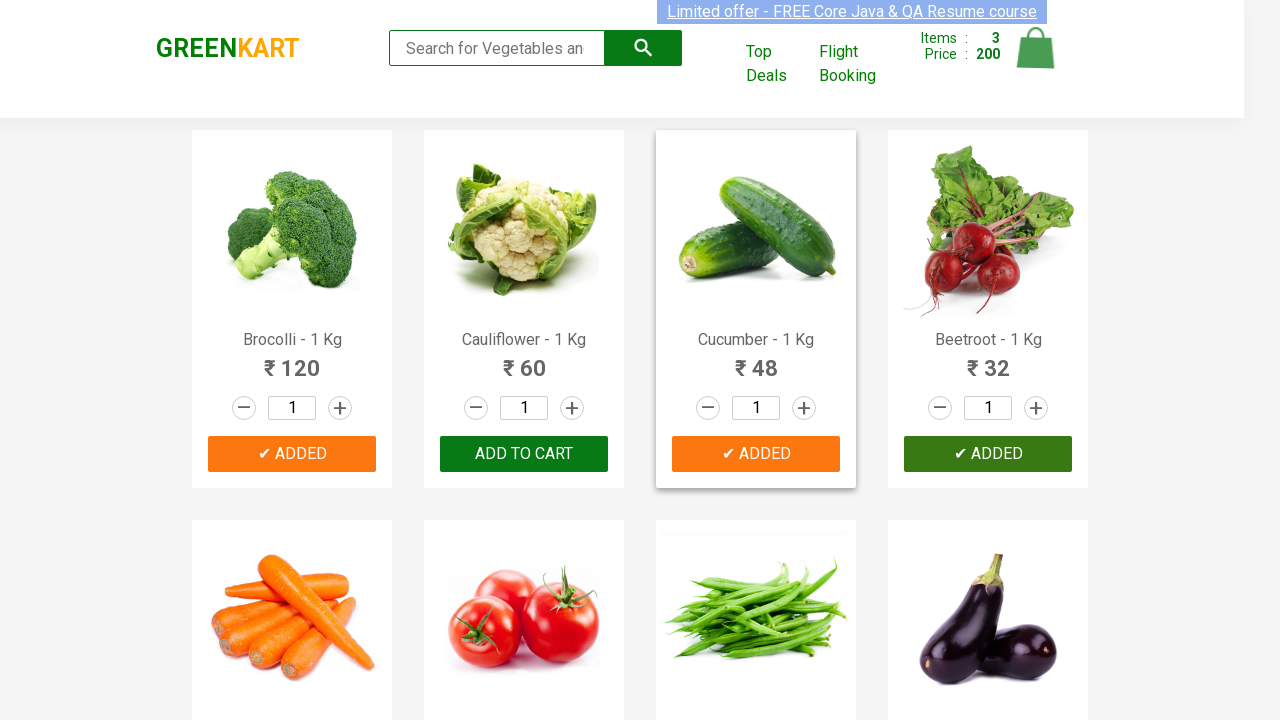

Clicked on cart icon at (1036, 48) on img[alt='Cart']
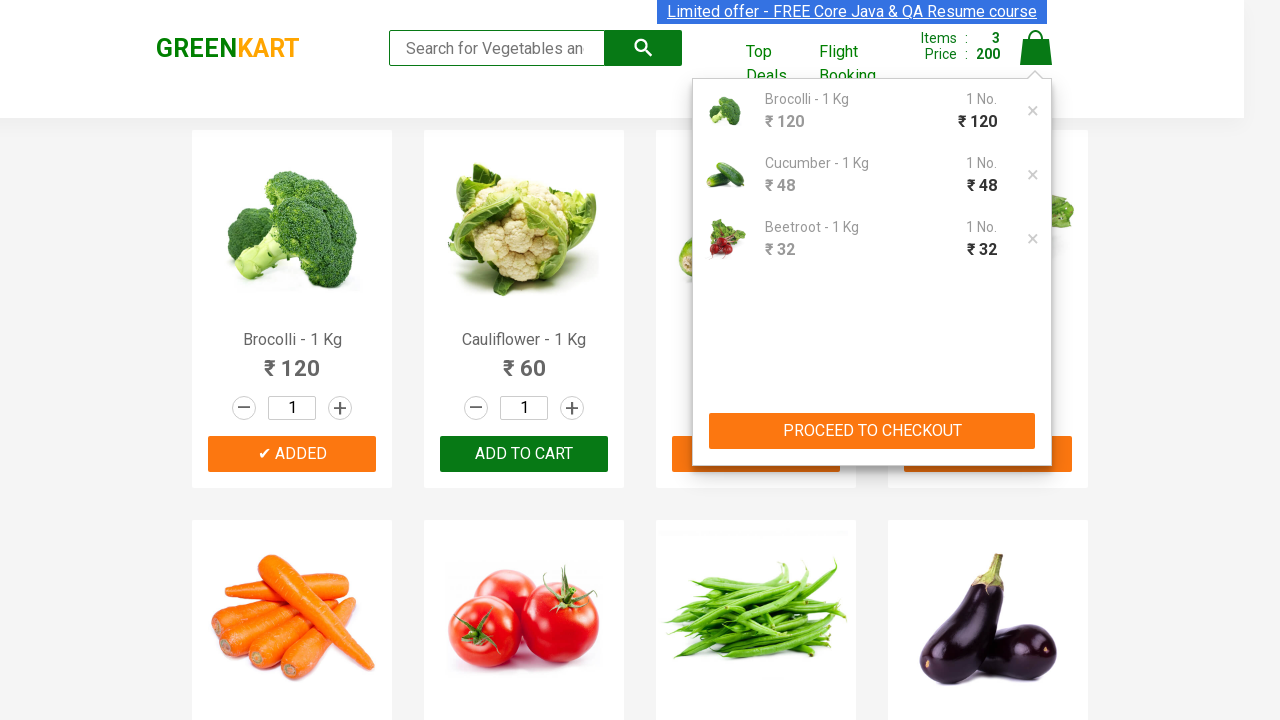

Clicked 'PROCEED TO CHECKOUT' button at (872, 431) on xpath=//button[contains(text(),'PROCEED TO CHECKOUT')]
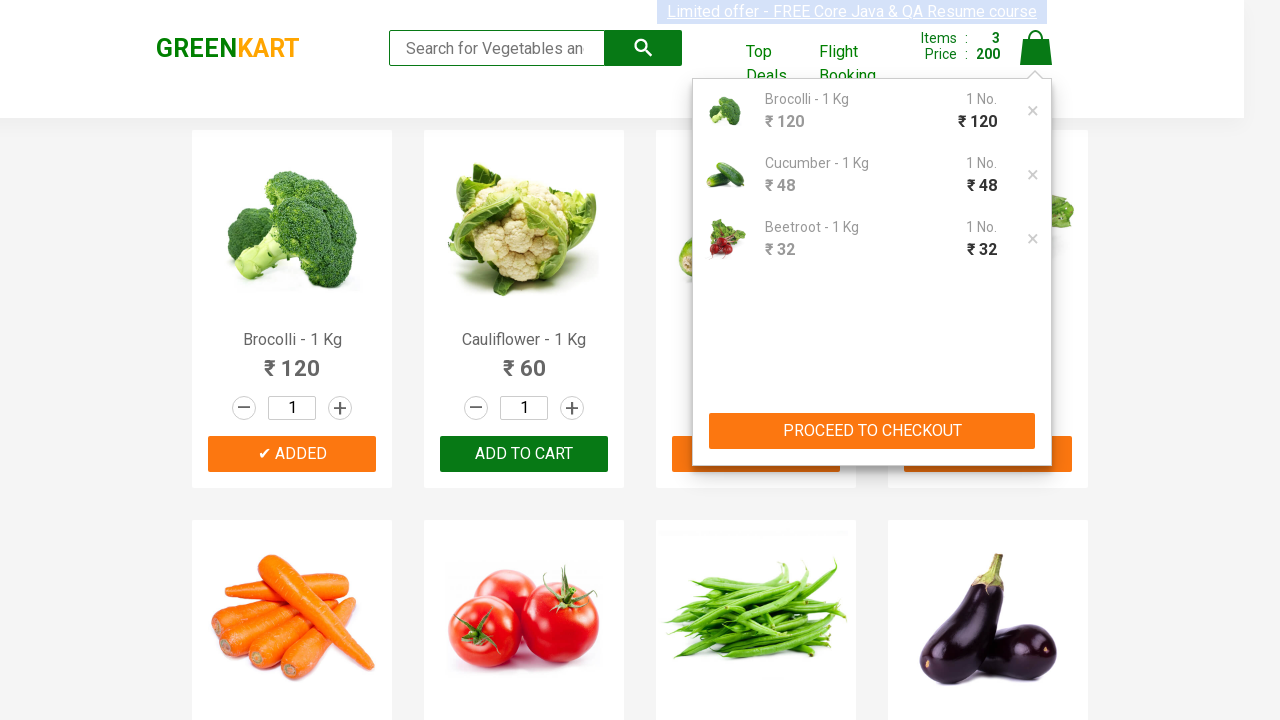

Promo code input field became visible
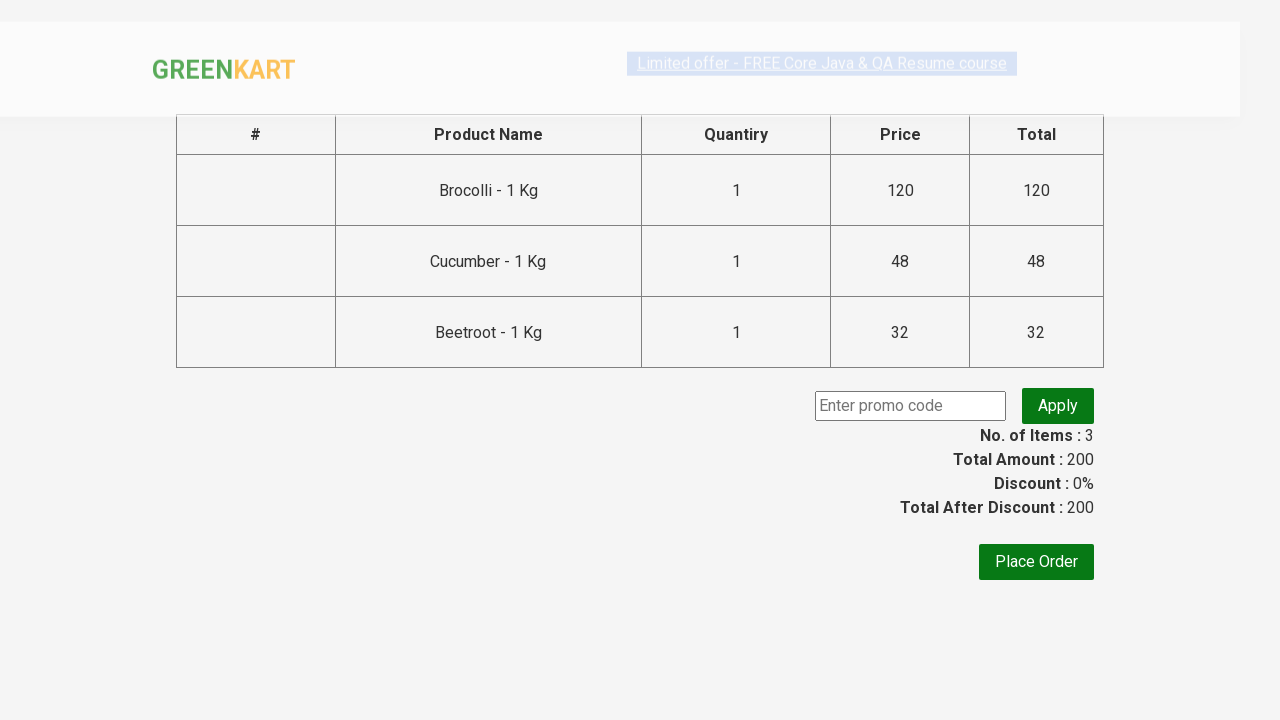

Entered promo code 'rahulshettyacademy' on input.promoCode
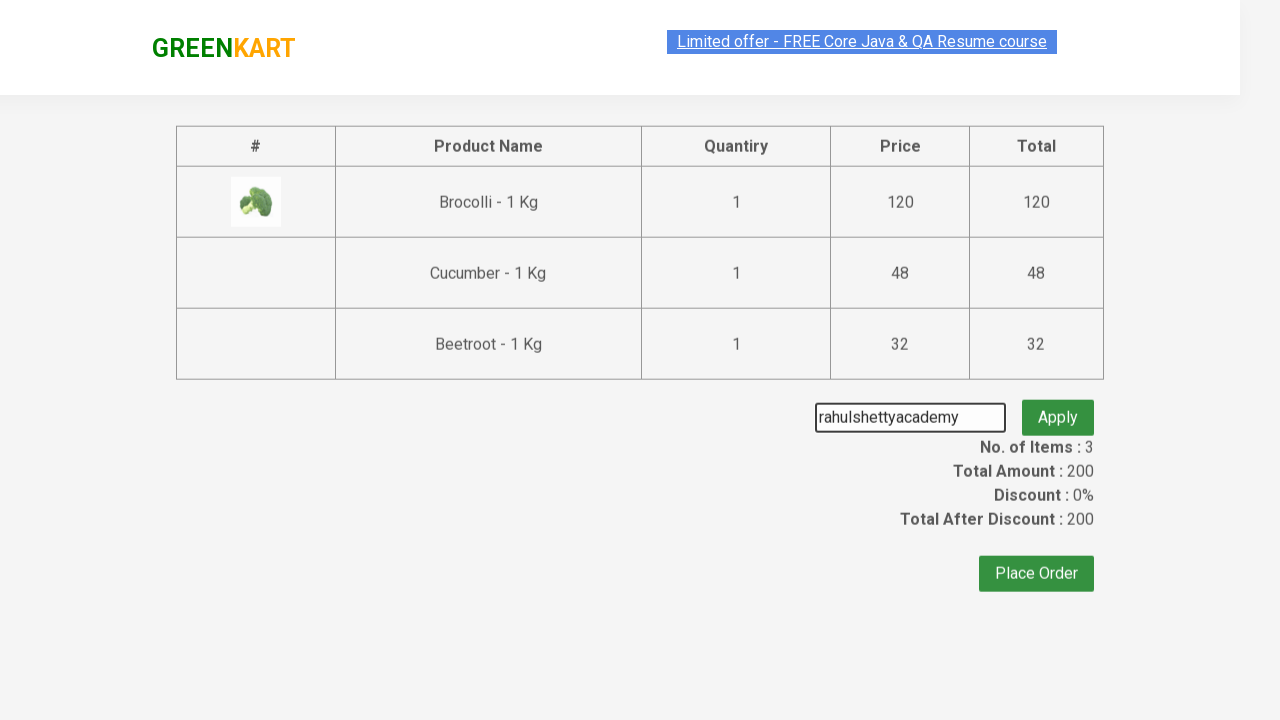

Clicked 'Apply' button to apply promo code at (1058, 406) on button.promoBtn
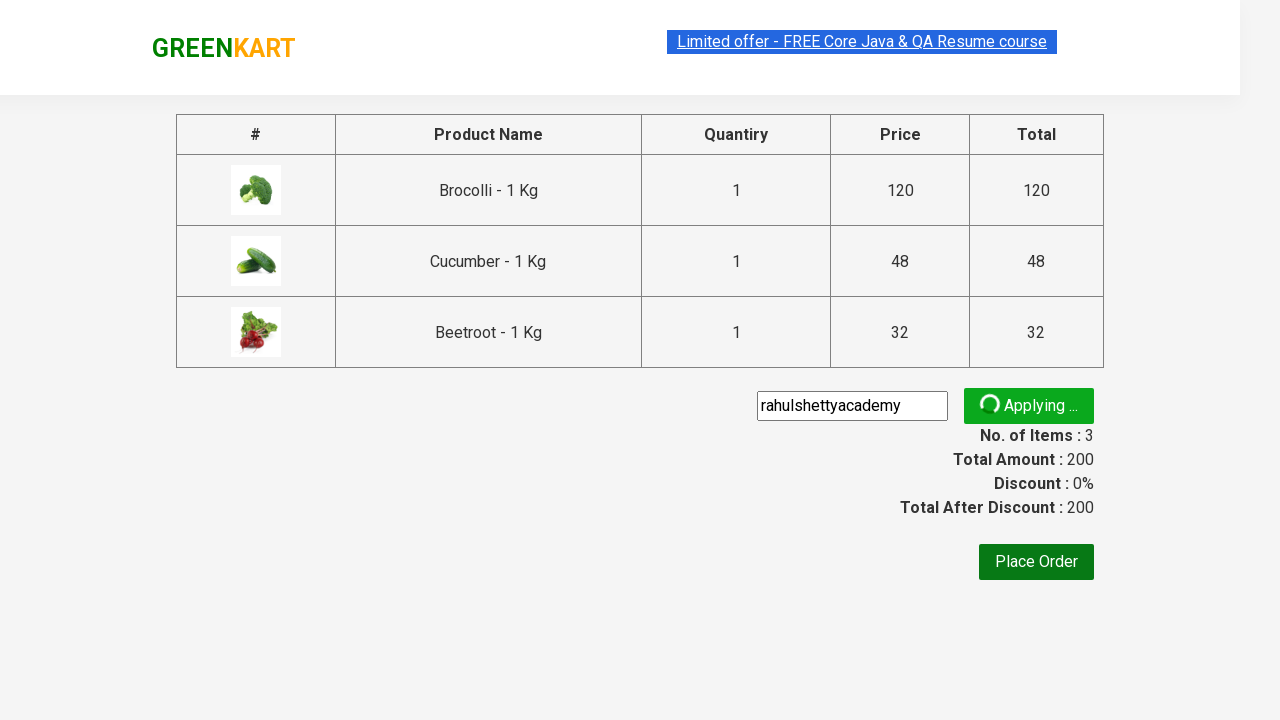

Promo code confirmation message appeared
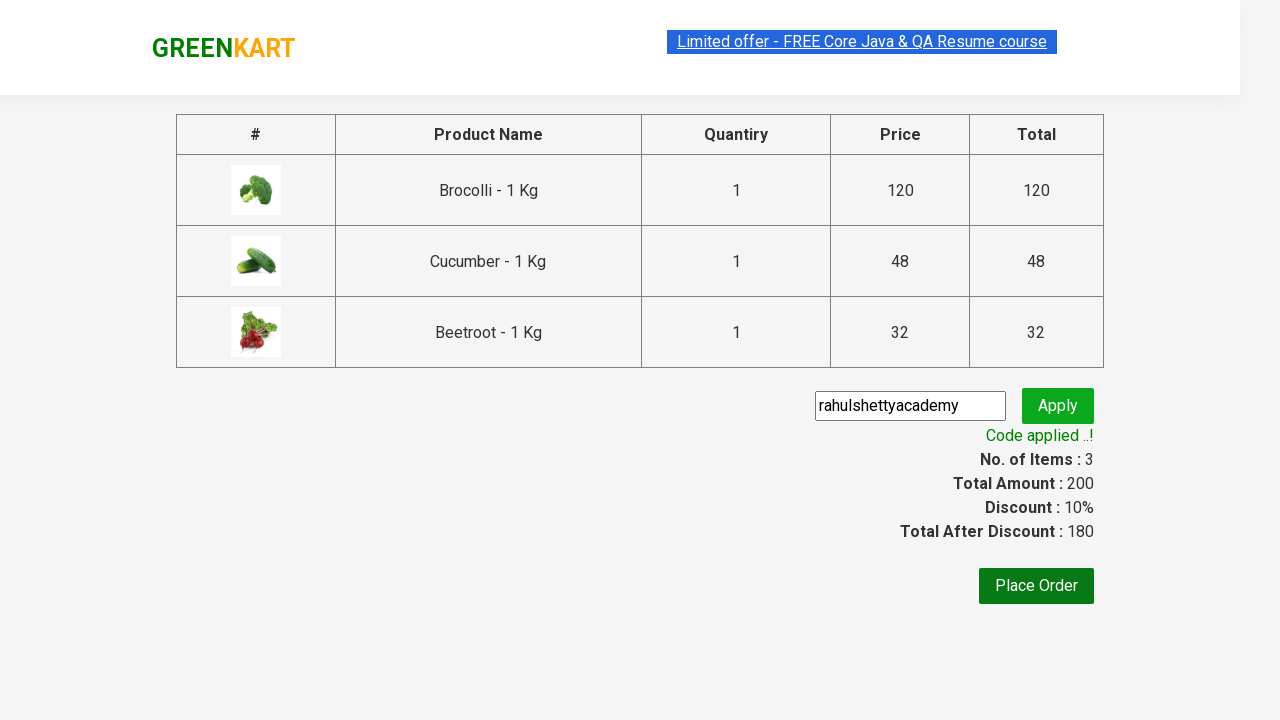

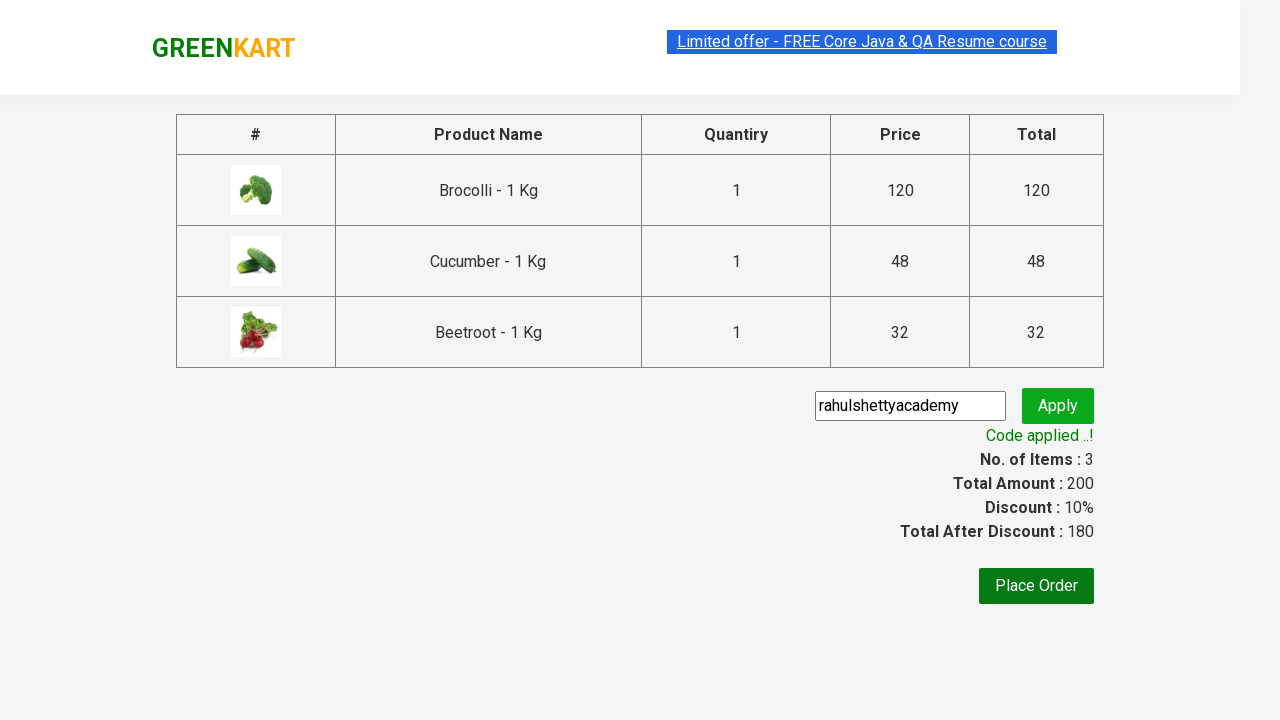